Navigates to a different wiki page and scrolls through the entire page content to trigger lazy loading of images and content

Starting URL: https://prts.wiki/w/斯卡蒂

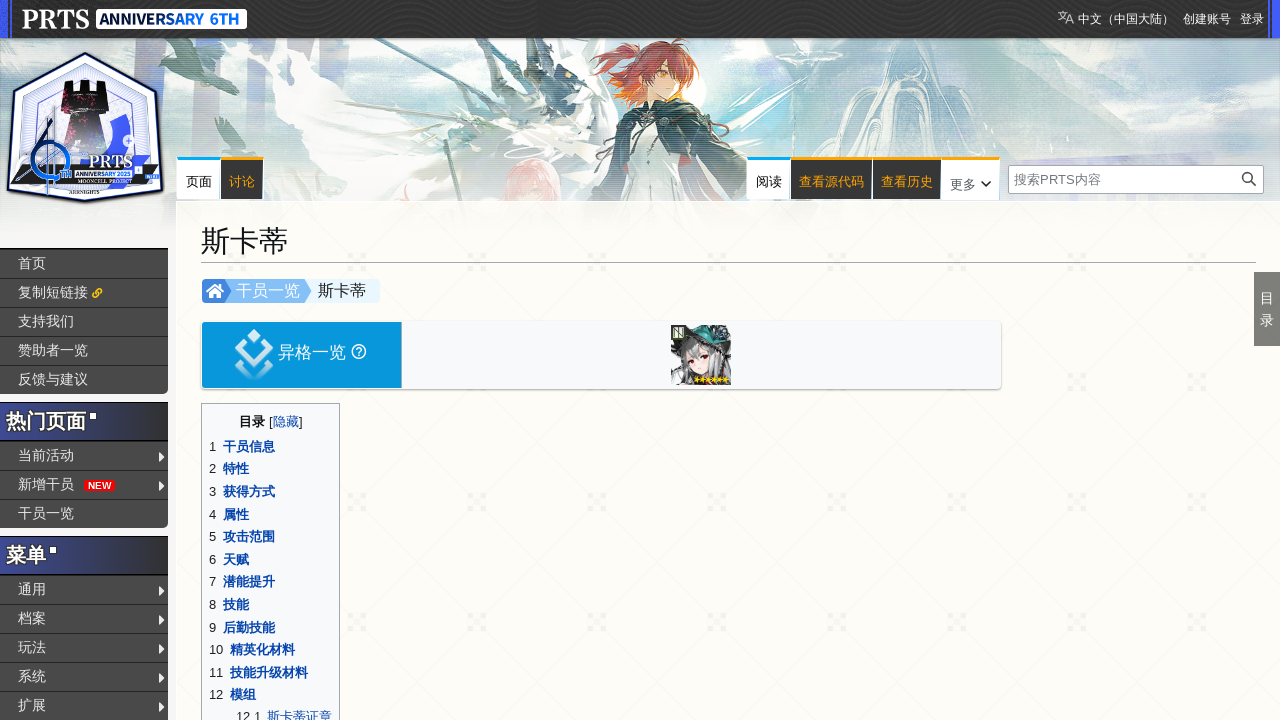

Waited for page to load (domcontentloaded)
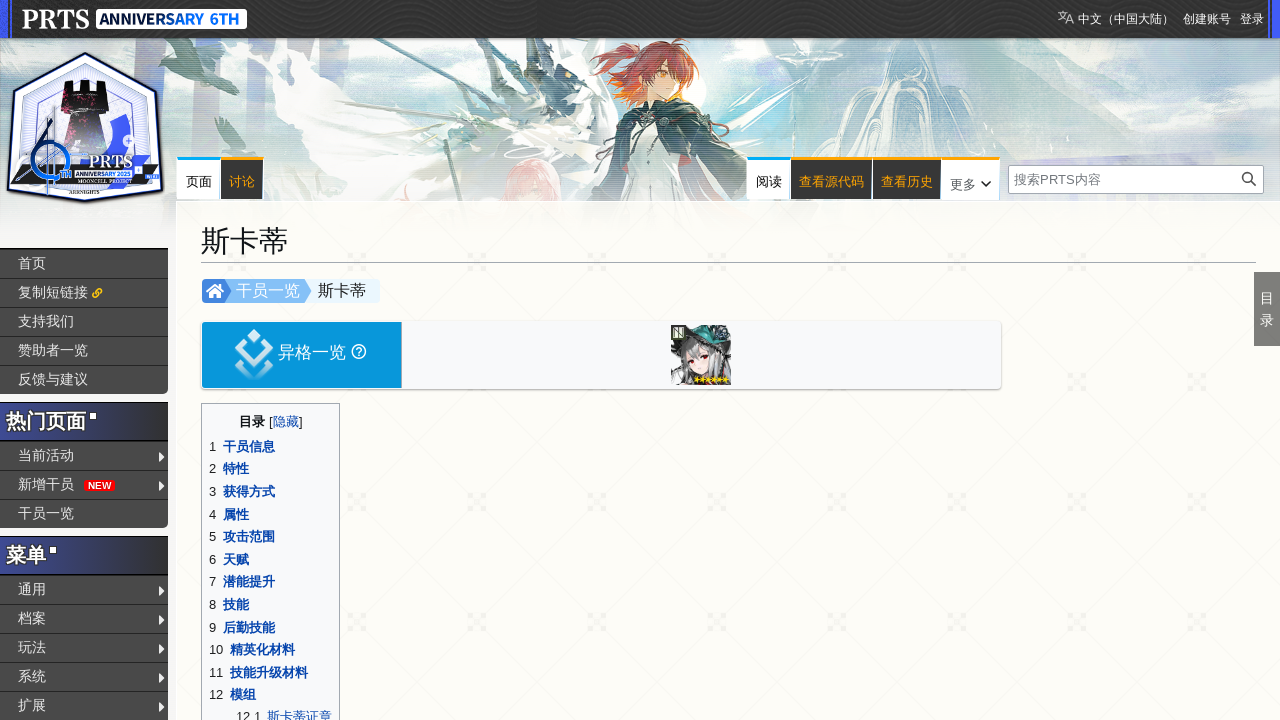

Scrolled to position 0px
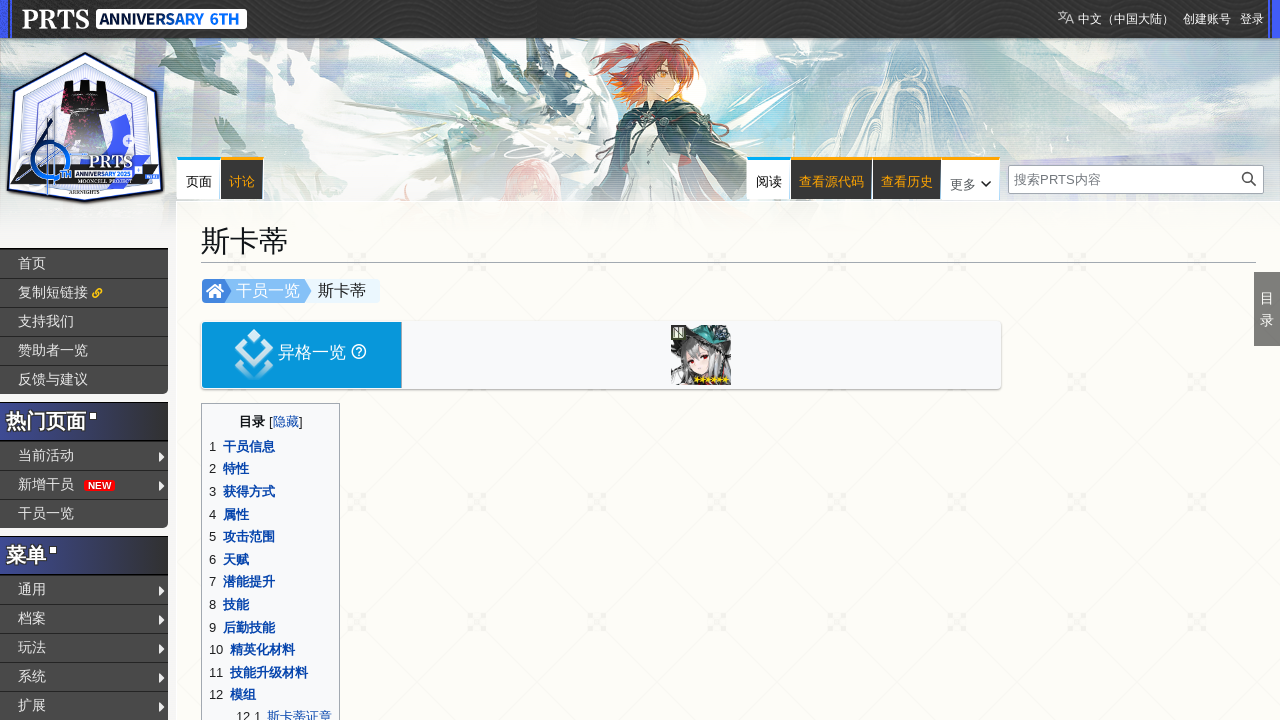

Waited 200ms for lazy-loaded content to appear
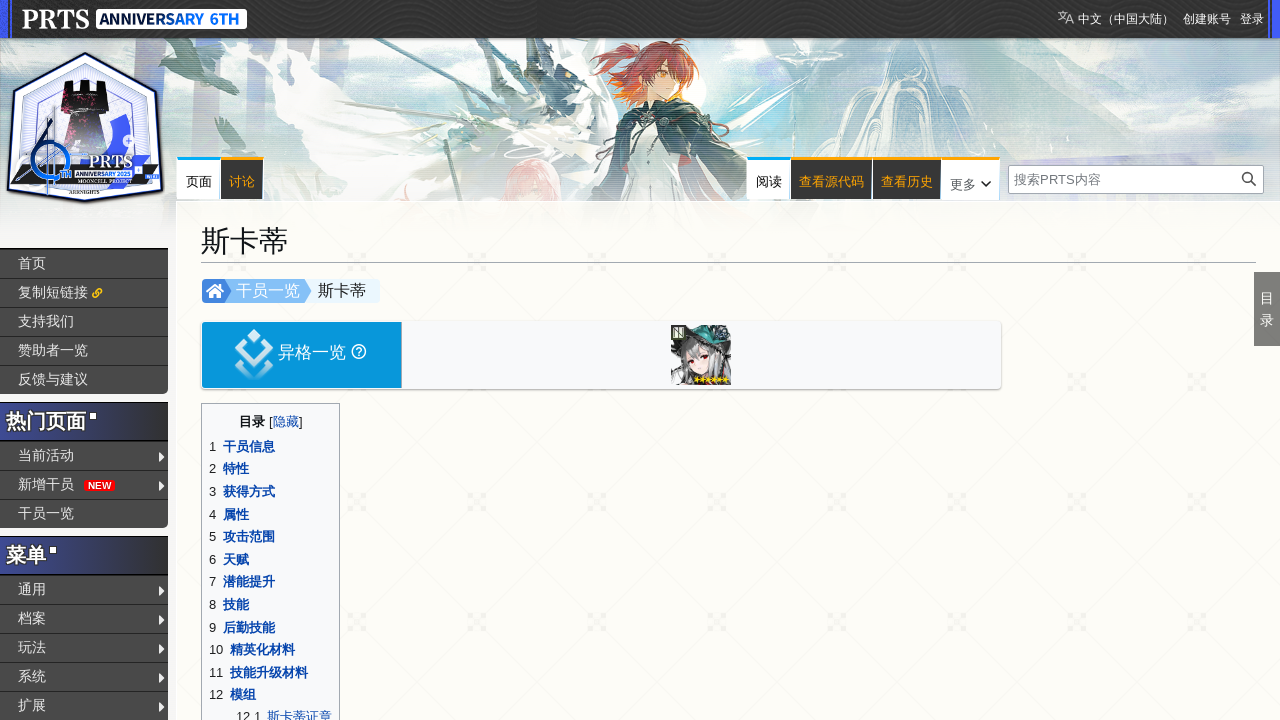

Scrolled to position 500px
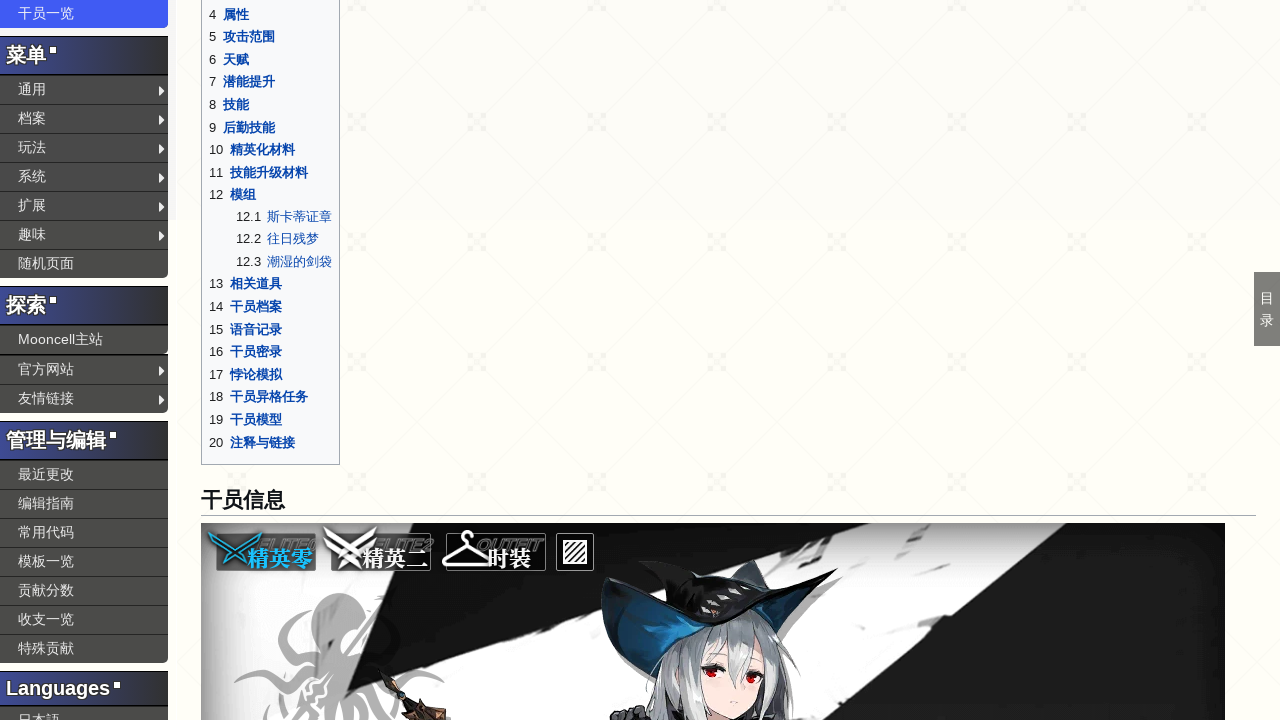

Waited 200ms for lazy-loaded content to appear
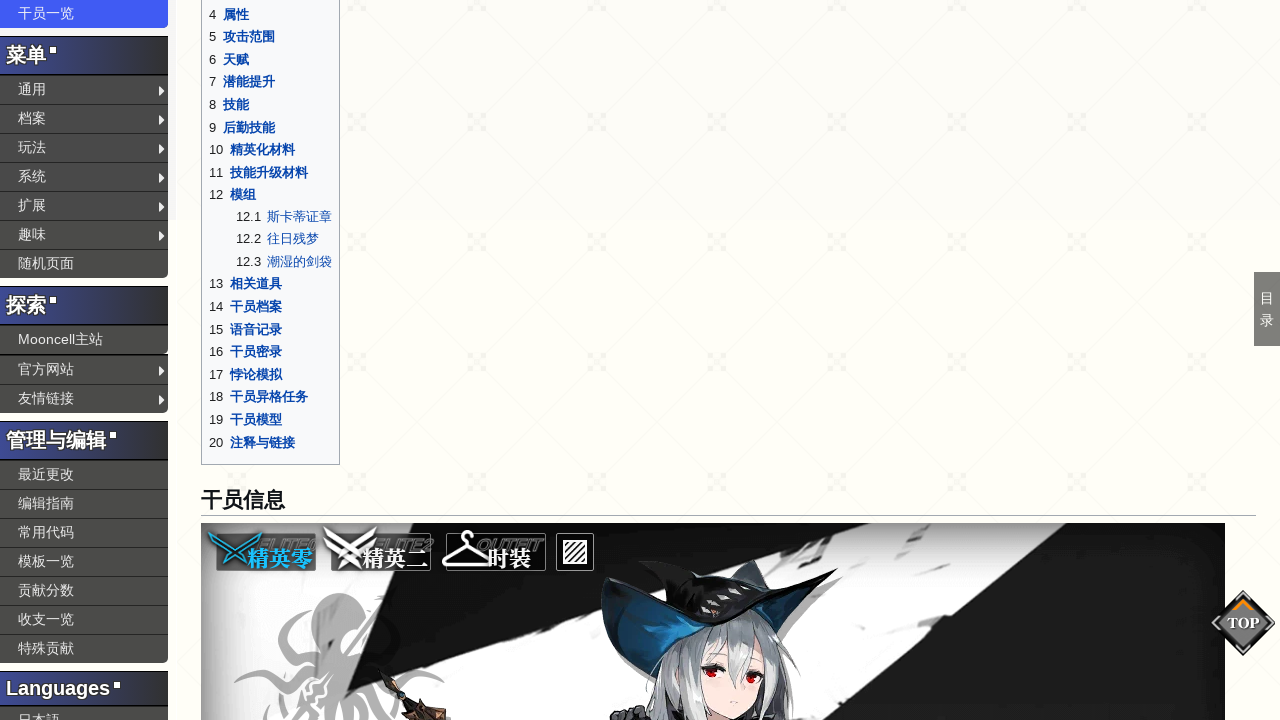

Waited 1000ms for final content to load
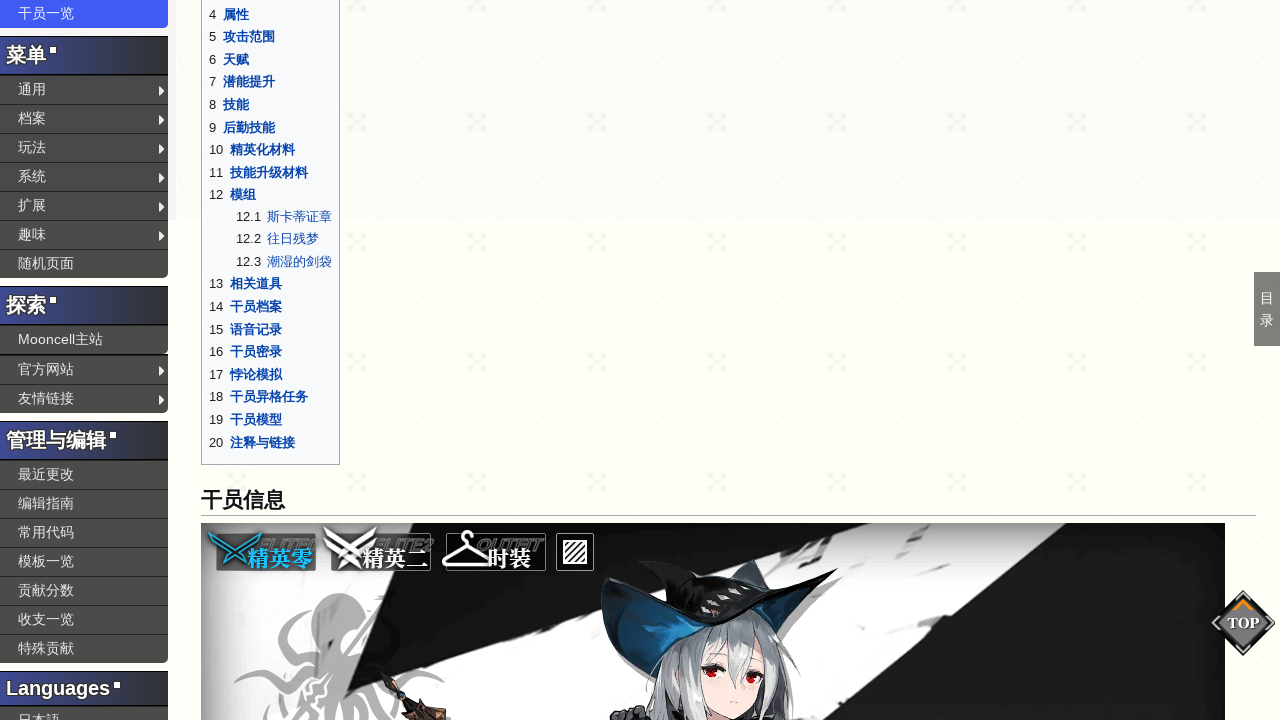

Scrolled back to top of page
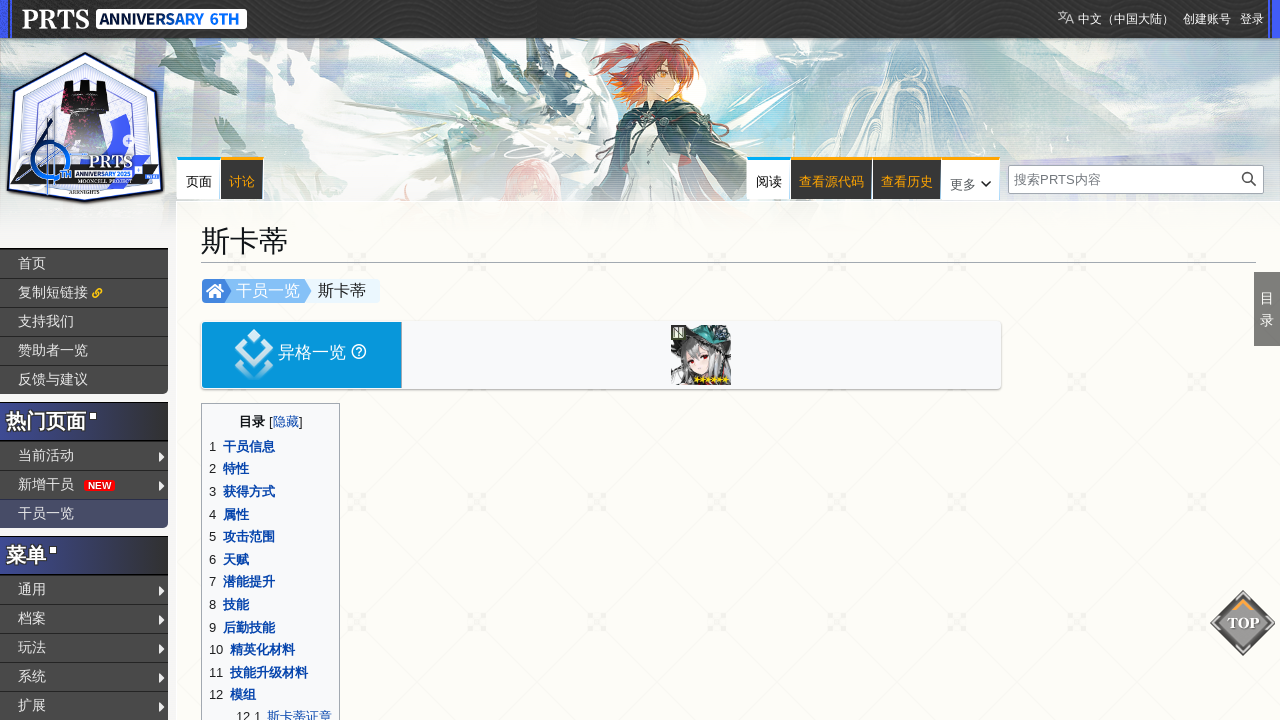

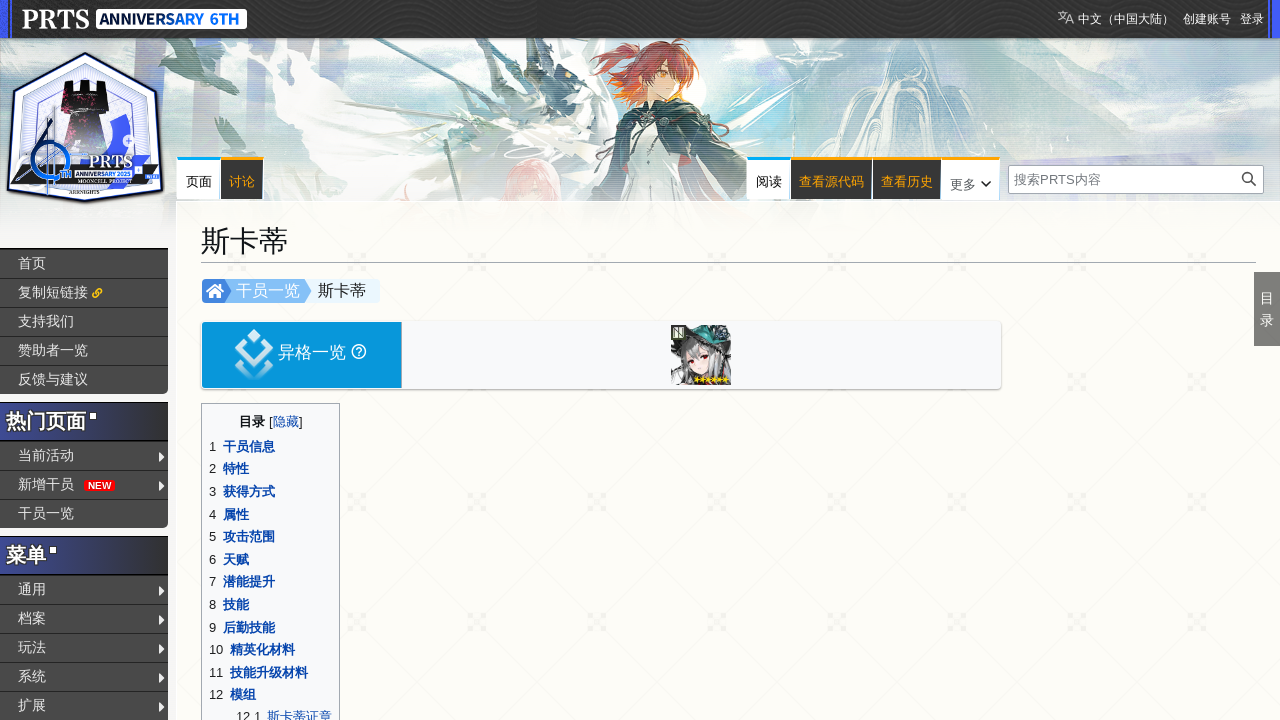